Tests A/B variation page by clicking on the link and verifying the variation text displayed

Starting URL: http://the-internet.herokuapp.com/

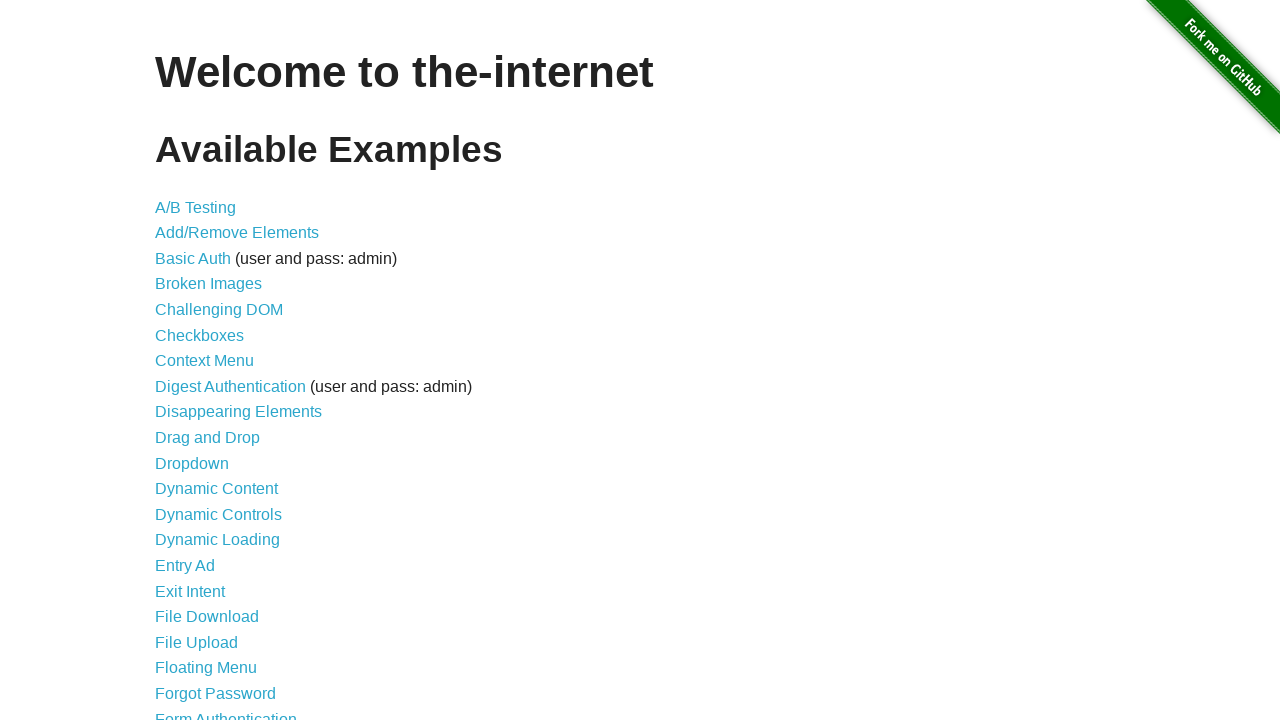

Clicked on A/B Testing link at (196, 207) on text=A/B Testing
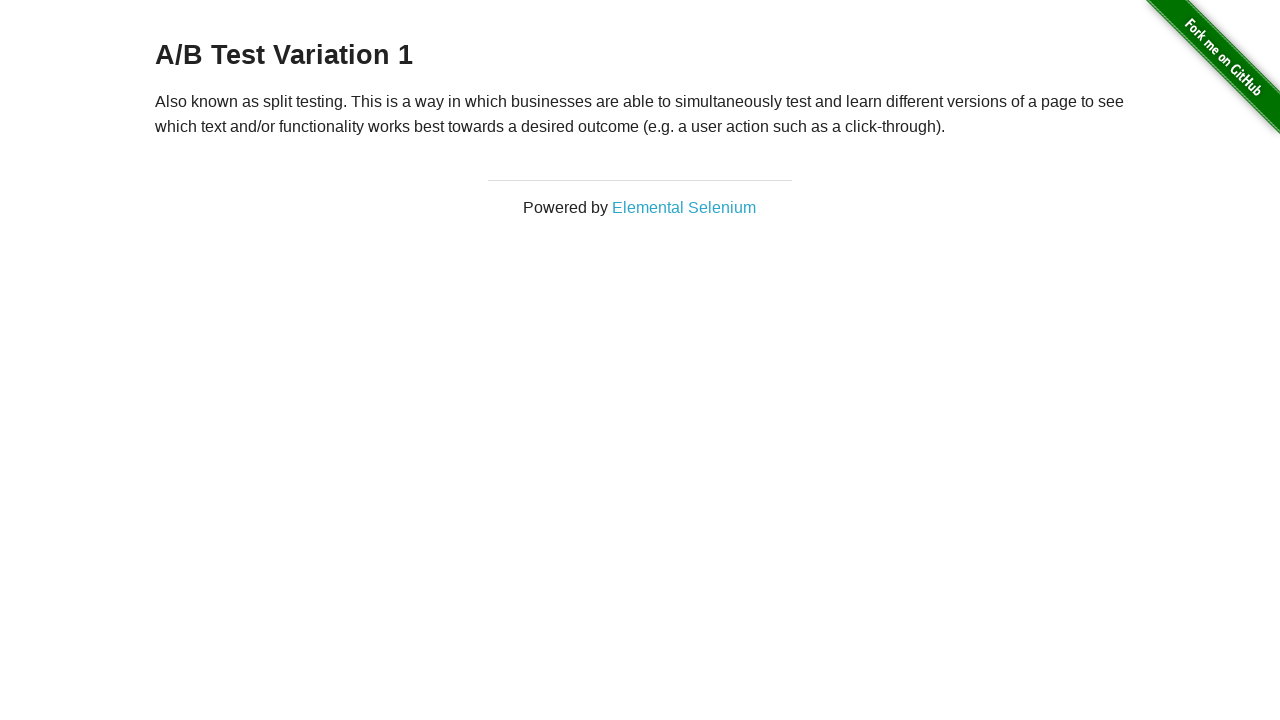

A/B variation page loaded and heading is visible
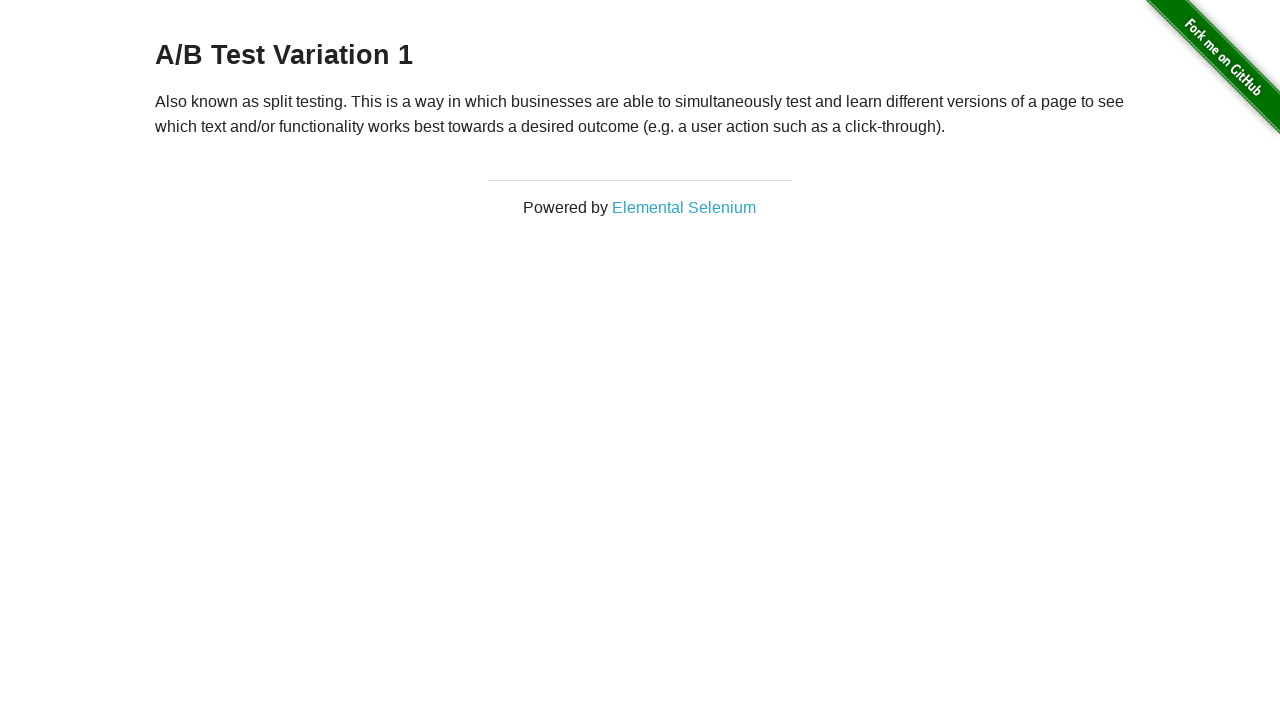

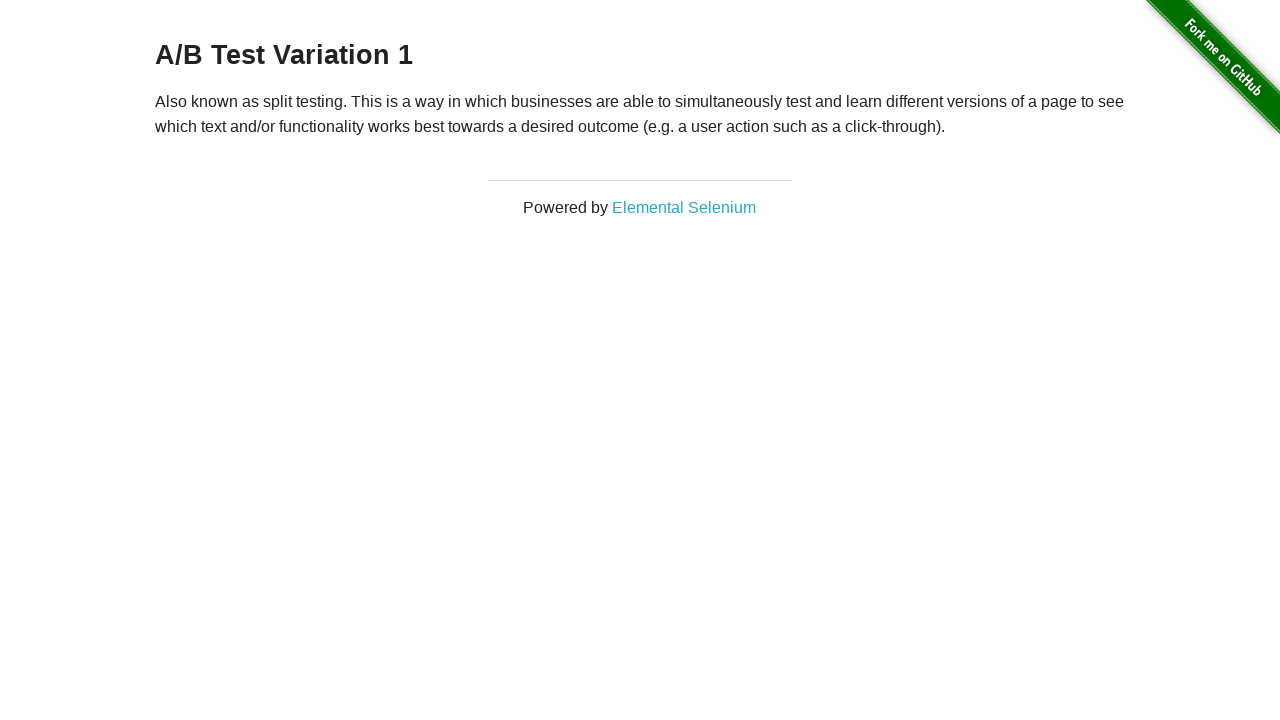